Tests clearing the complete state of all items by checking and then unchecking the toggle all

Starting URL: https://demo.playwright.dev/todomvc

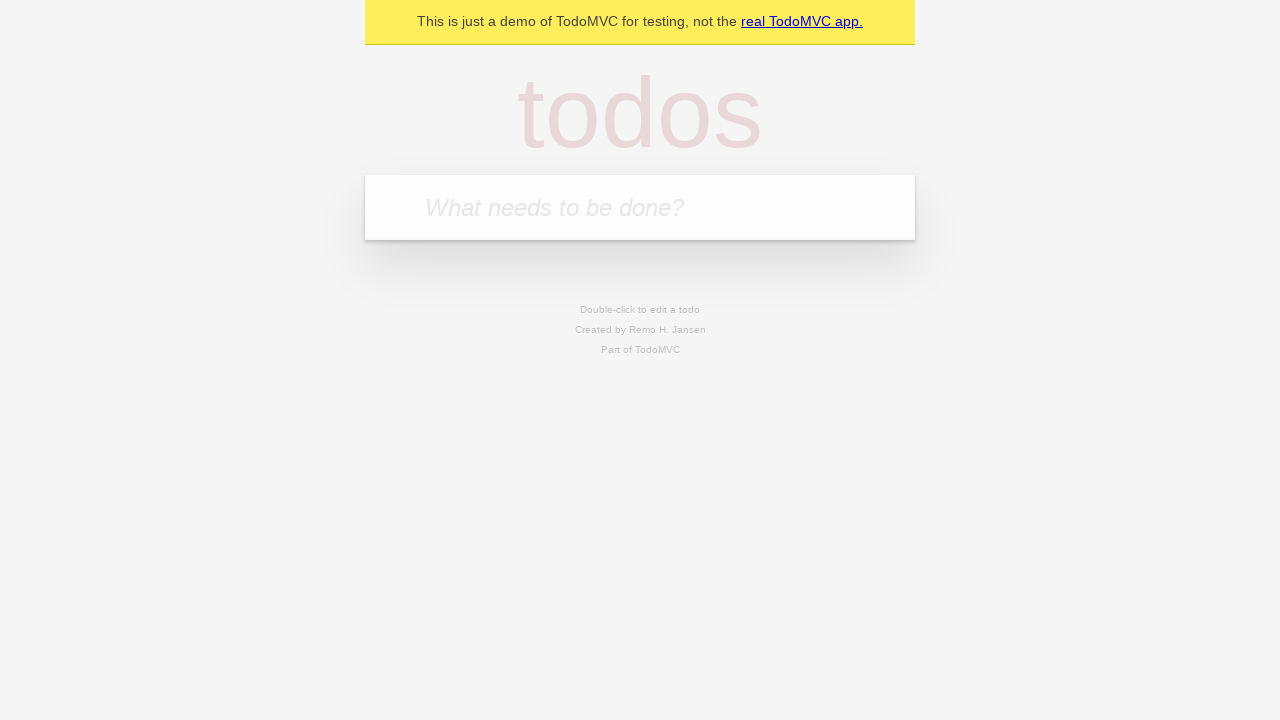

Filled first todo item 'buy some cheese' on internal:attr=[placeholder="What needs to be done?"i]
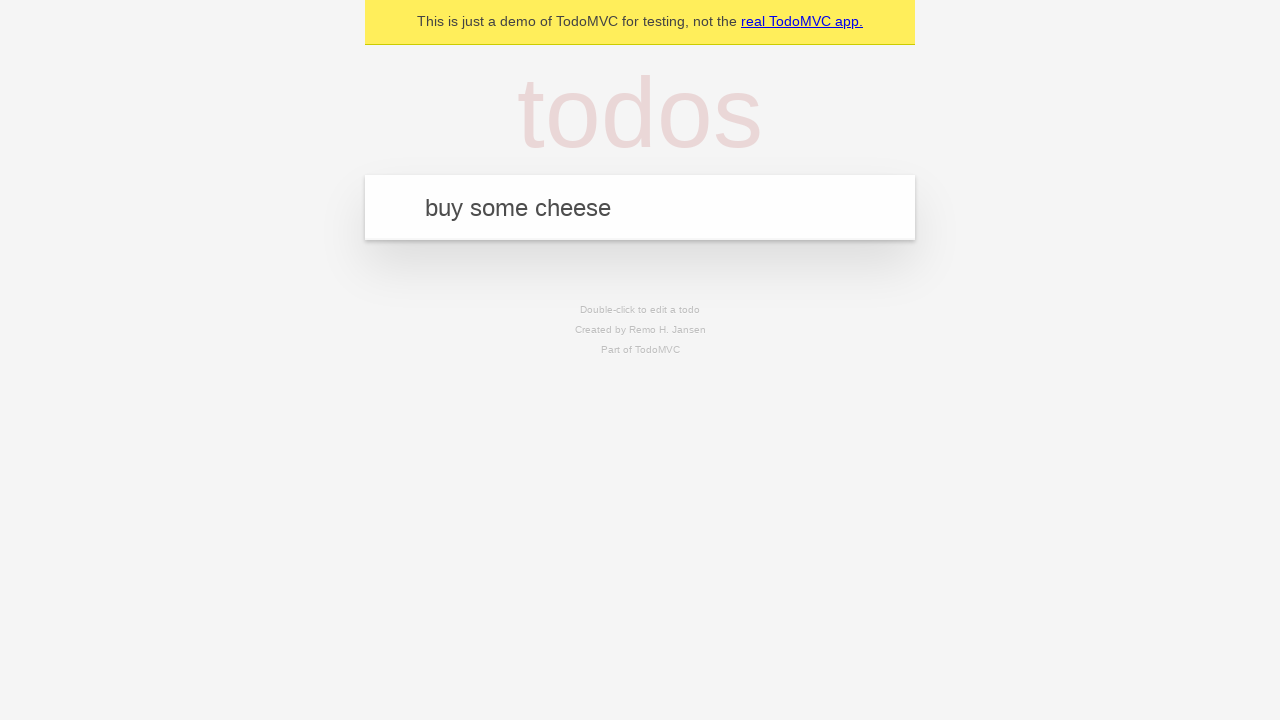

Pressed Enter to create first todo on internal:attr=[placeholder="What needs to be done?"i]
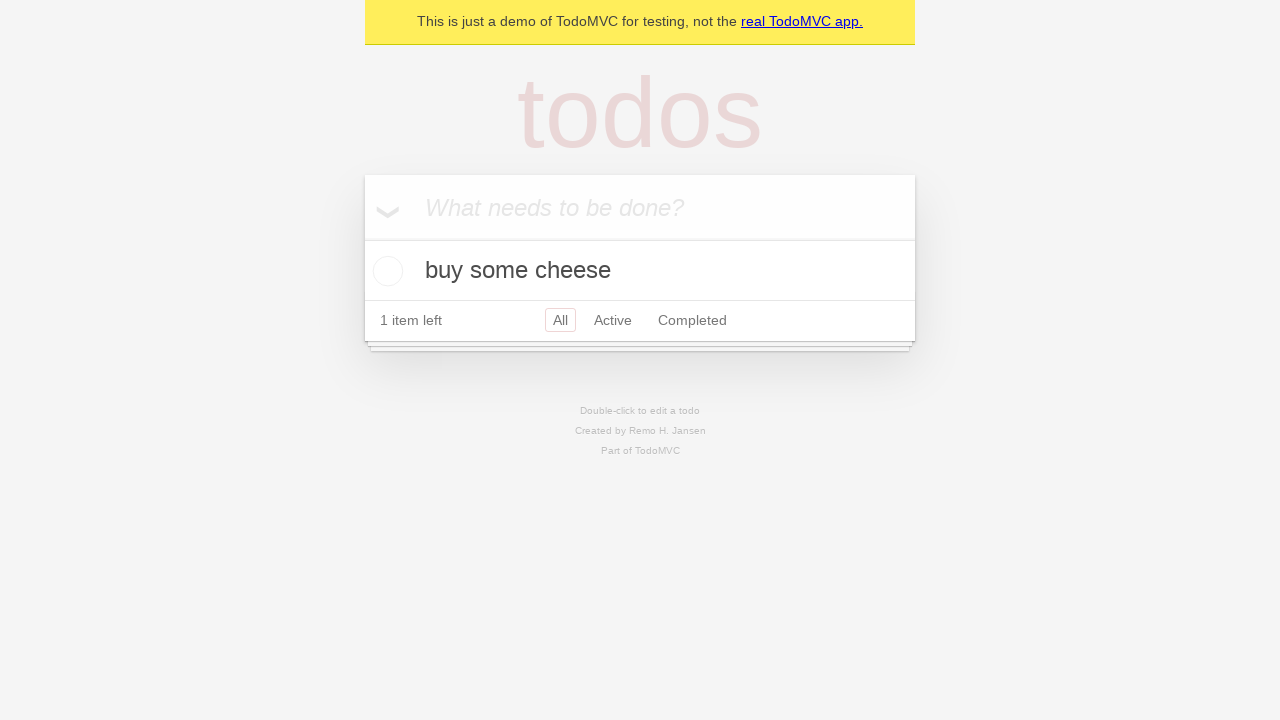

Filled second todo item 'feed the cat' on internal:attr=[placeholder="What needs to be done?"i]
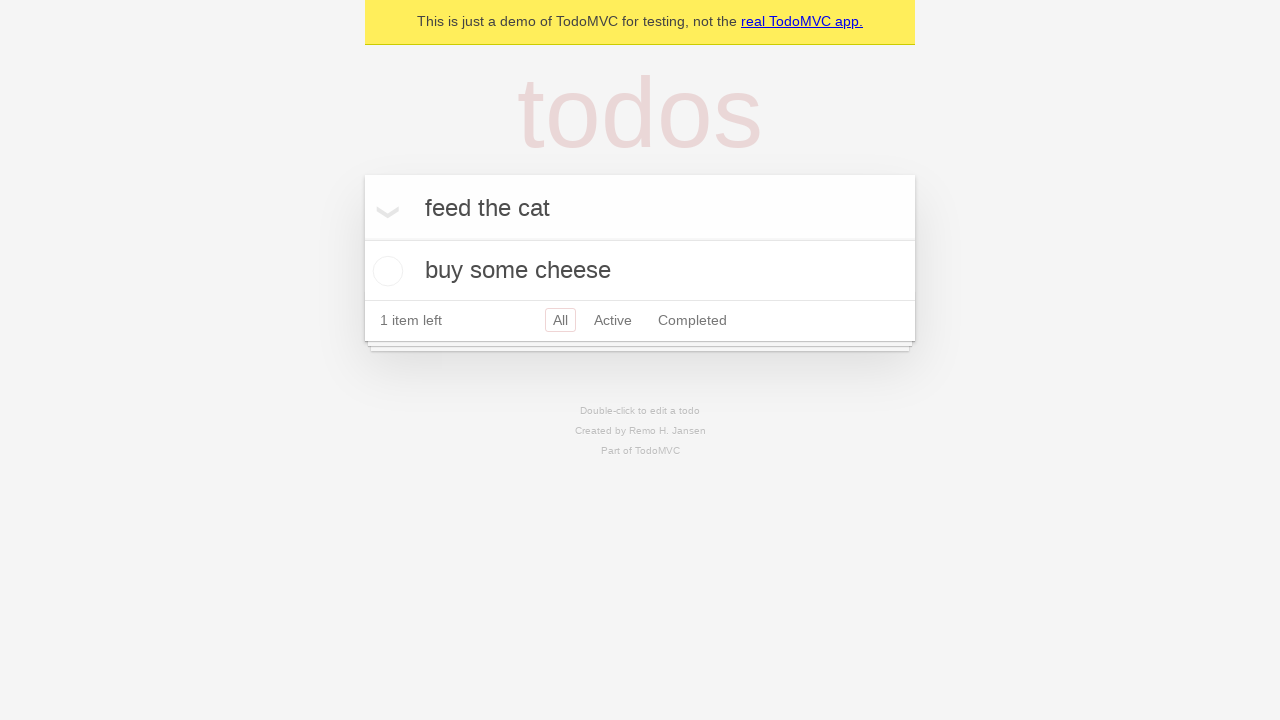

Pressed Enter to create second todo on internal:attr=[placeholder="What needs to be done?"i]
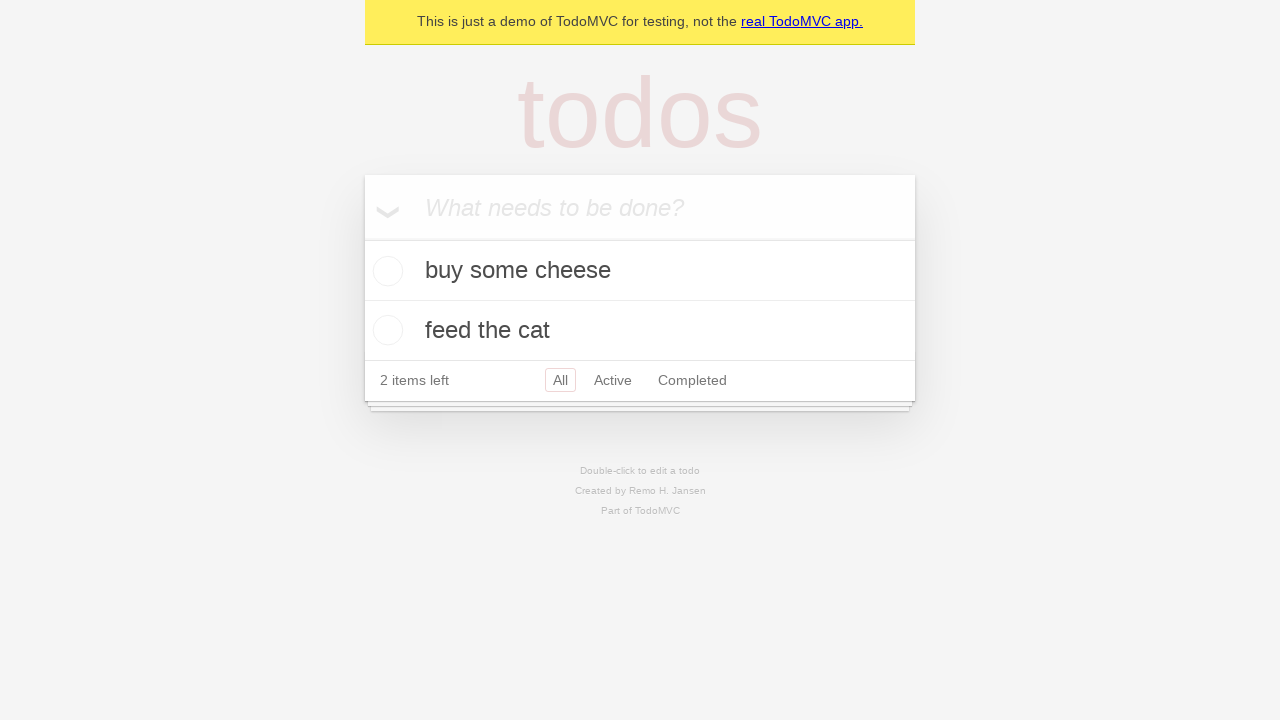

Filled third todo item 'book a doctors appointment' on internal:attr=[placeholder="What needs to be done?"i]
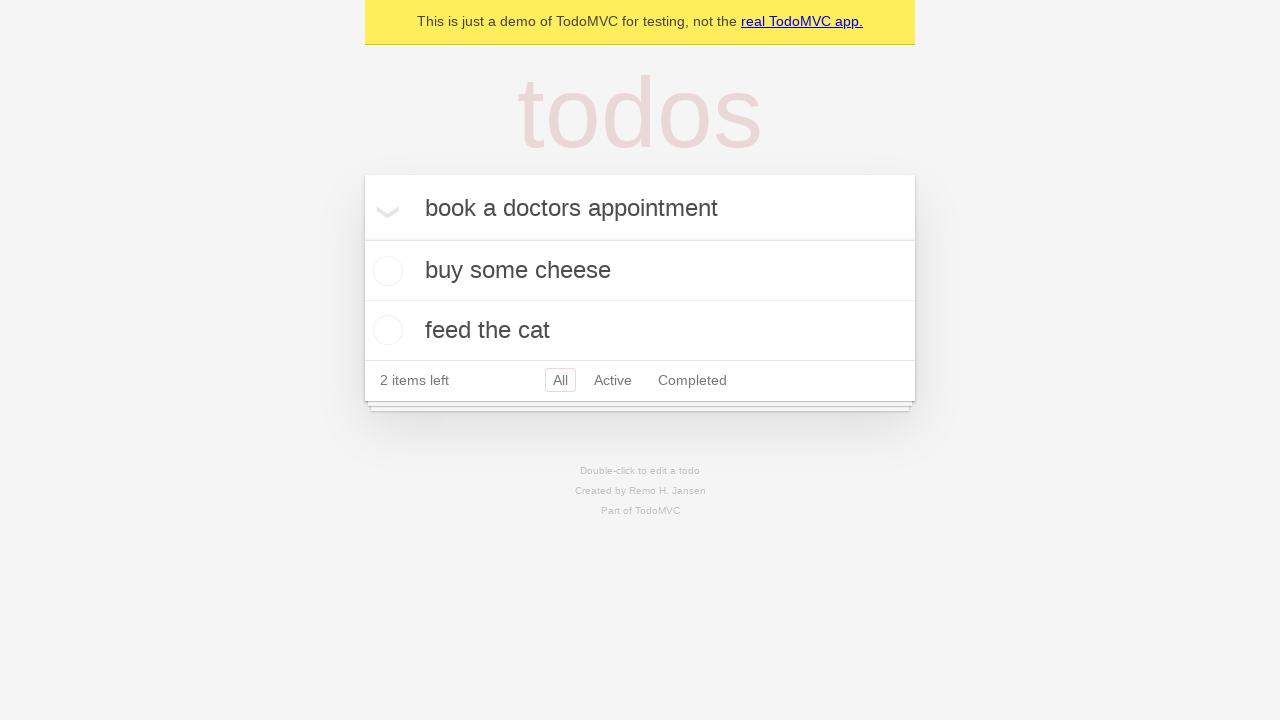

Pressed Enter to create third todo on internal:attr=[placeholder="What needs to be done?"i]
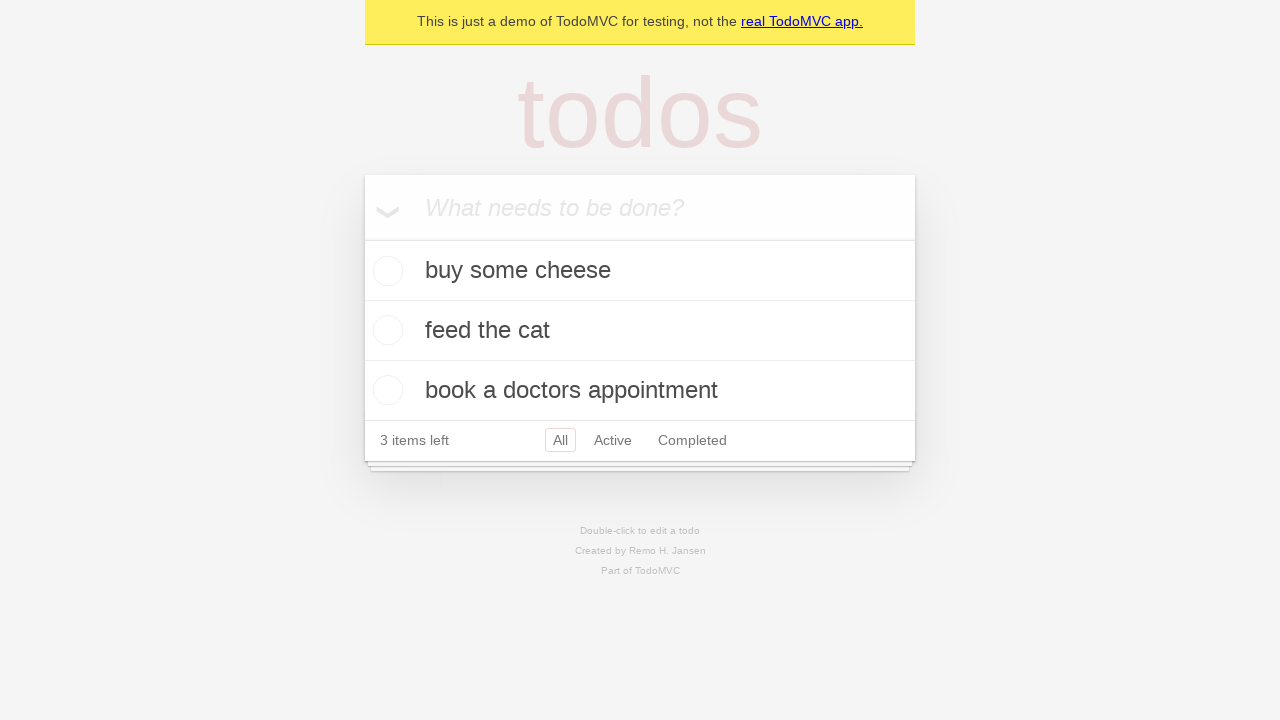

Waited for all 3 todo items to be created
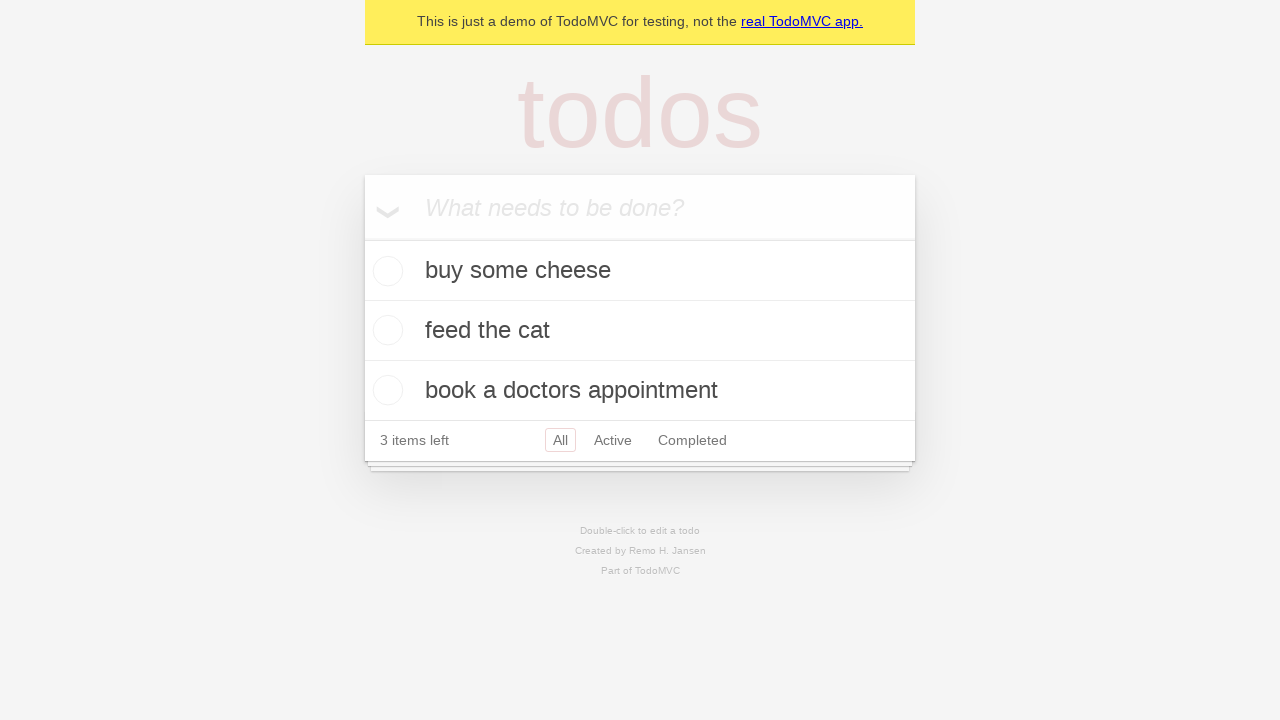

Located the toggle all checkbox
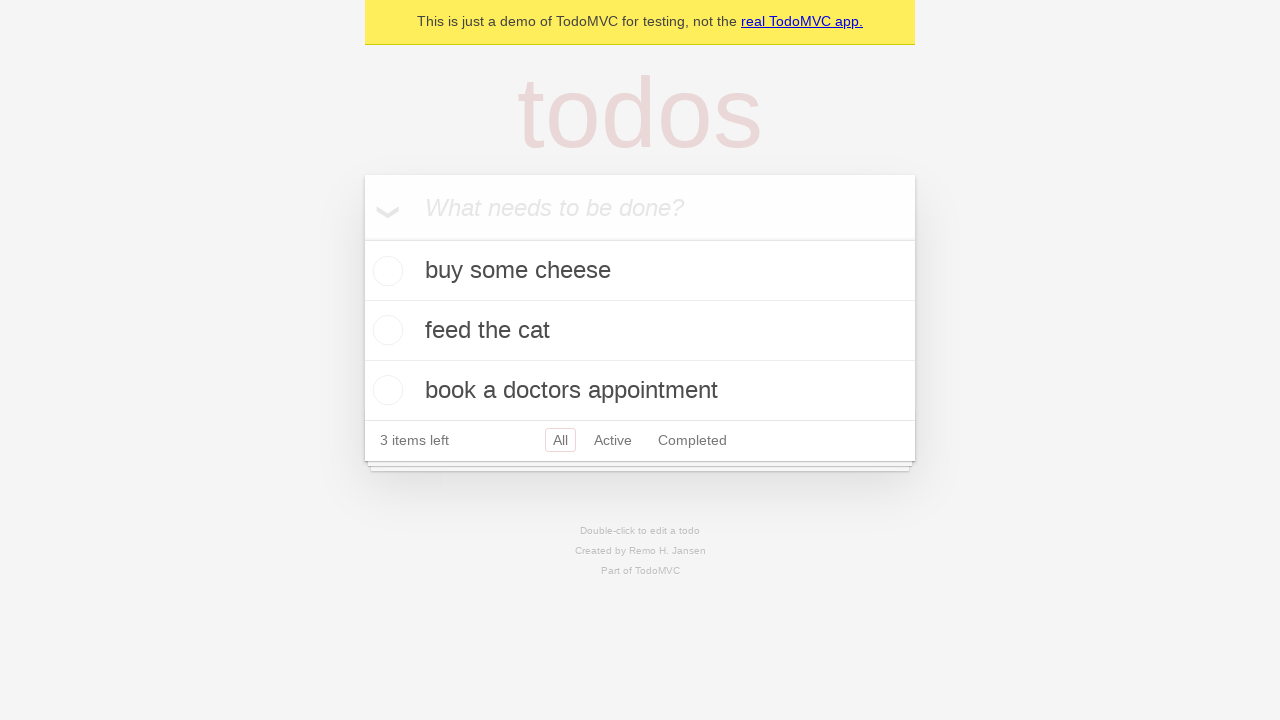

Checked toggle all to mark all items as complete at (362, 238) on internal:label="Mark all as complete"i
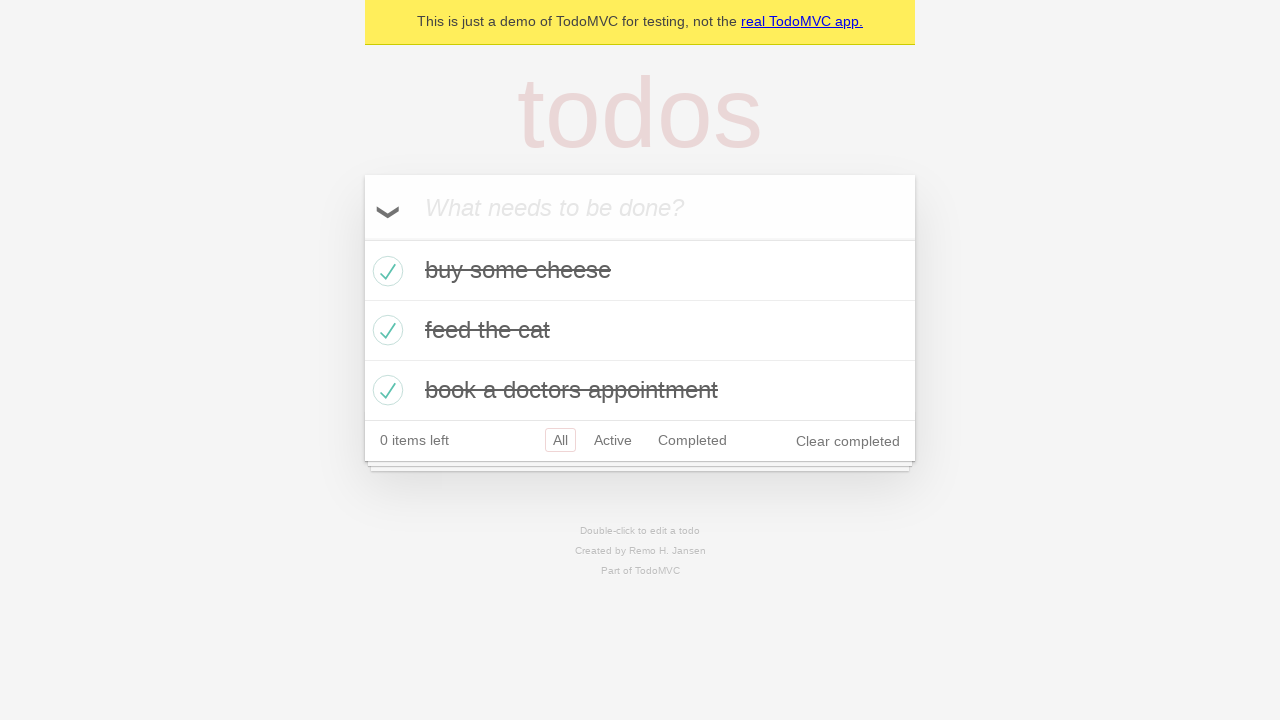

Unchecked toggle all to clear the complete state of all items at (362, 238) on internal:label="Mark all as complete"i
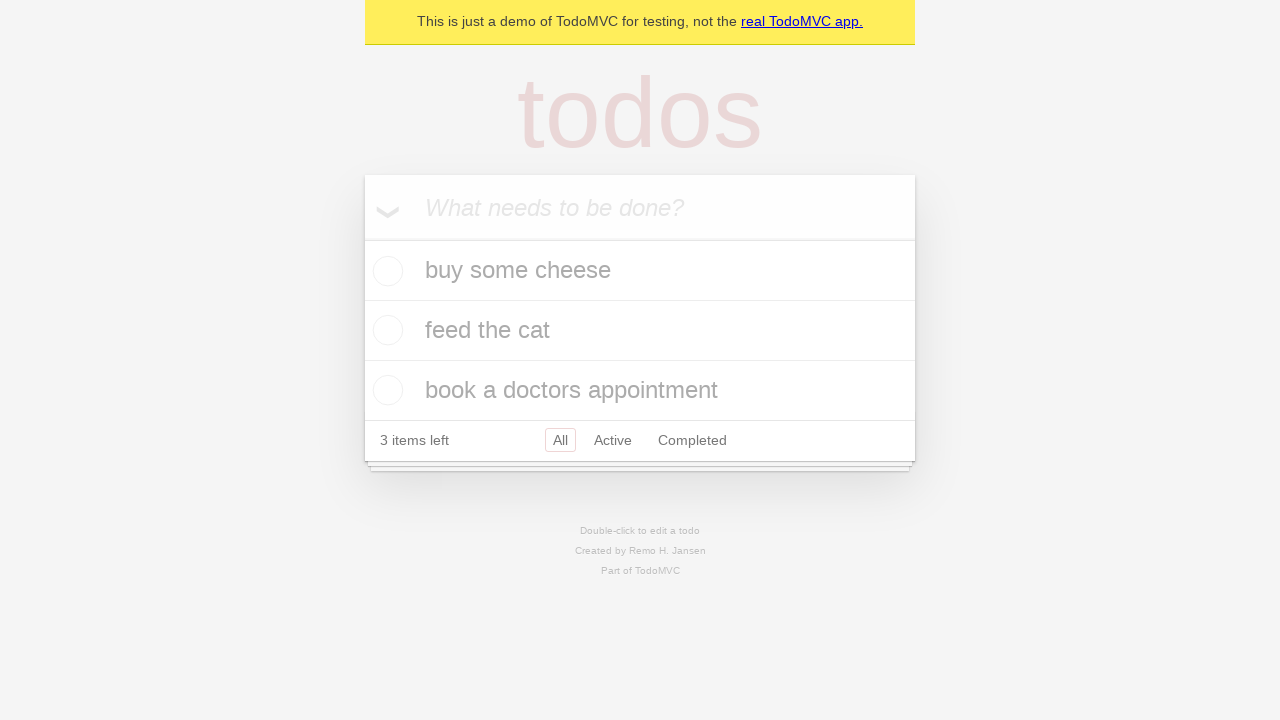

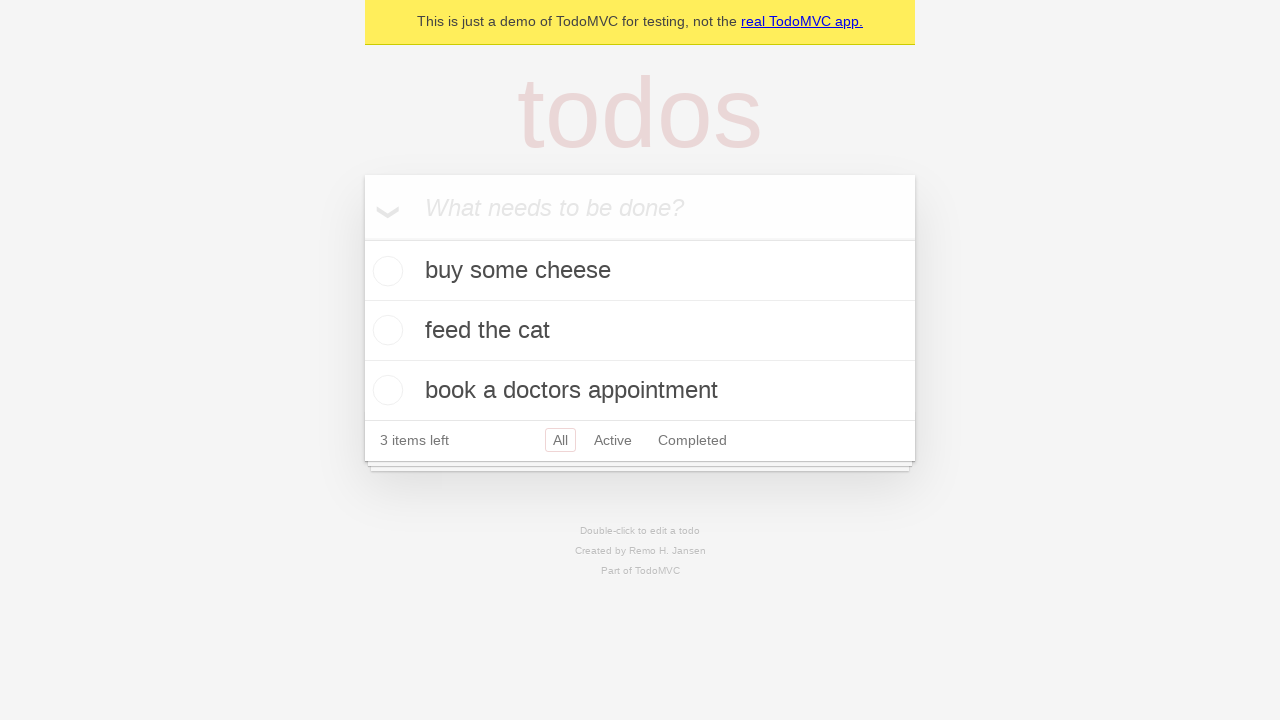